Tests browser navigation to the Selenium official website and verifies the page loads successfully by waiting for content to appear.

Starting URL: https://selenium.dev/

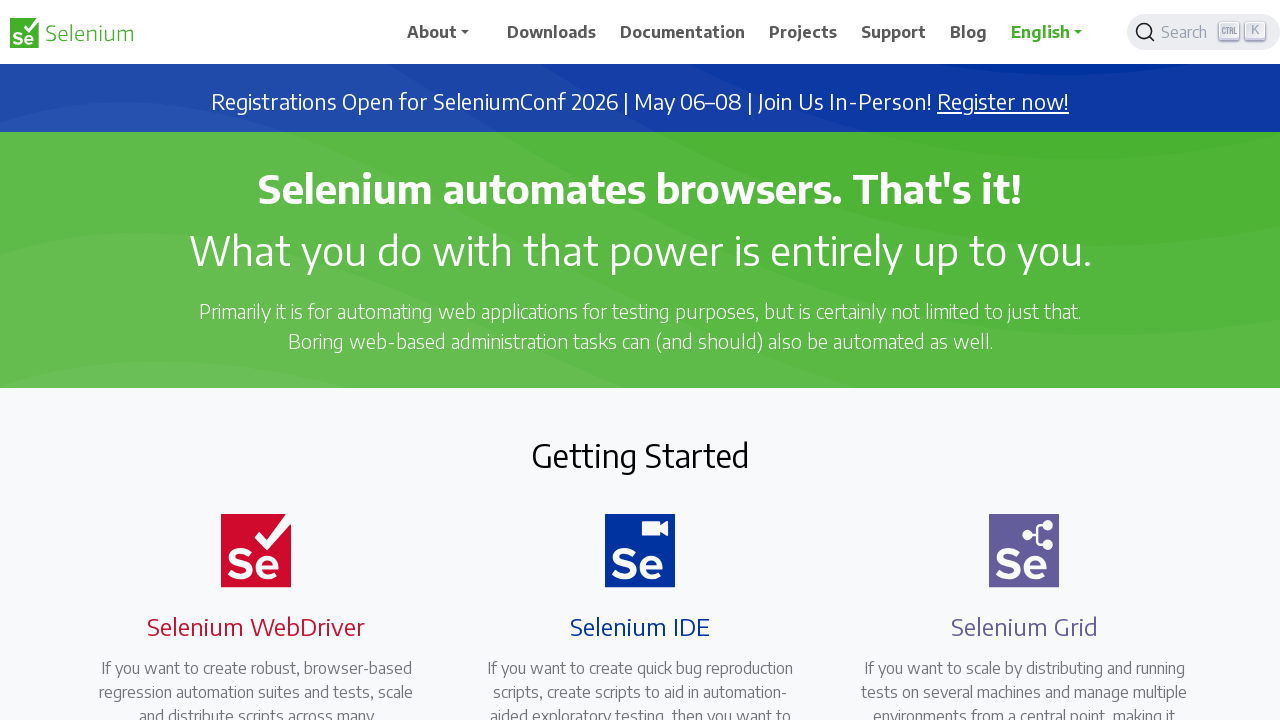

Set viewport size to 1920x1080
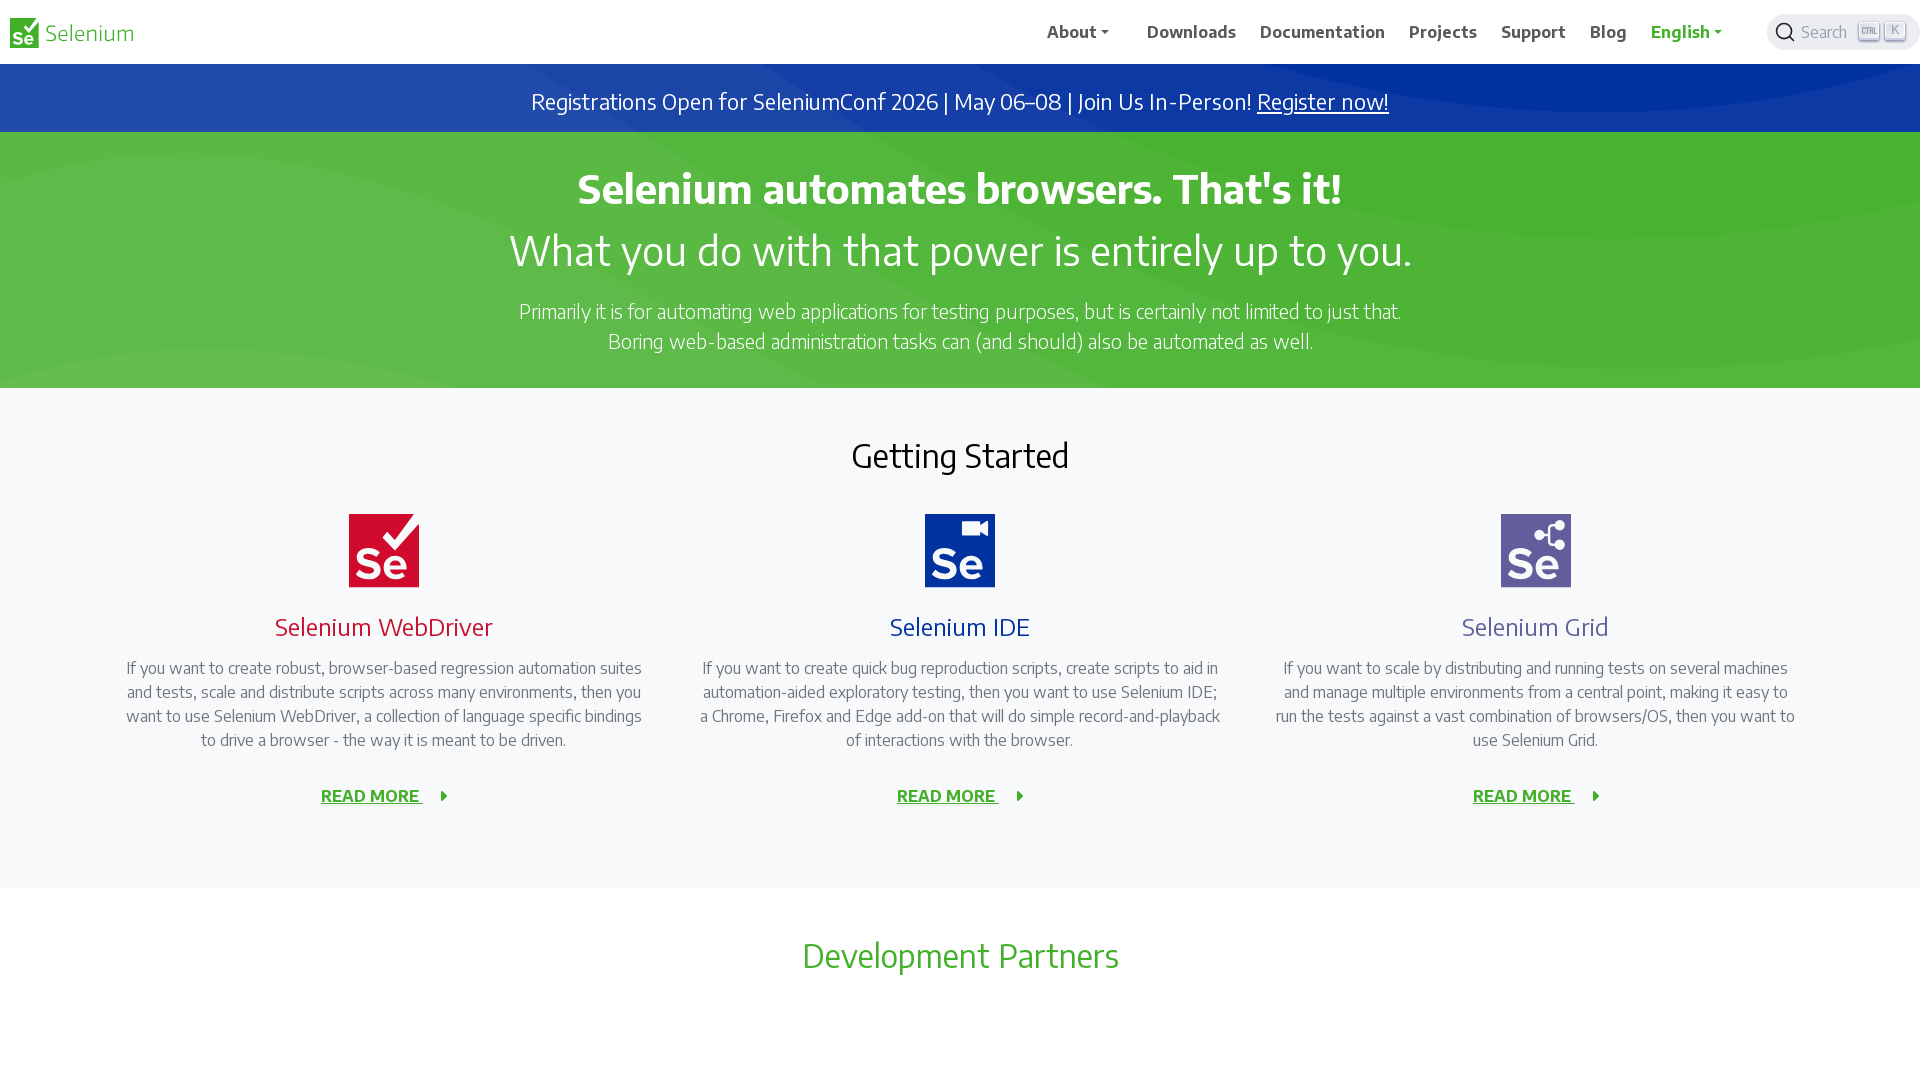

Waited for page to reach networkidle state
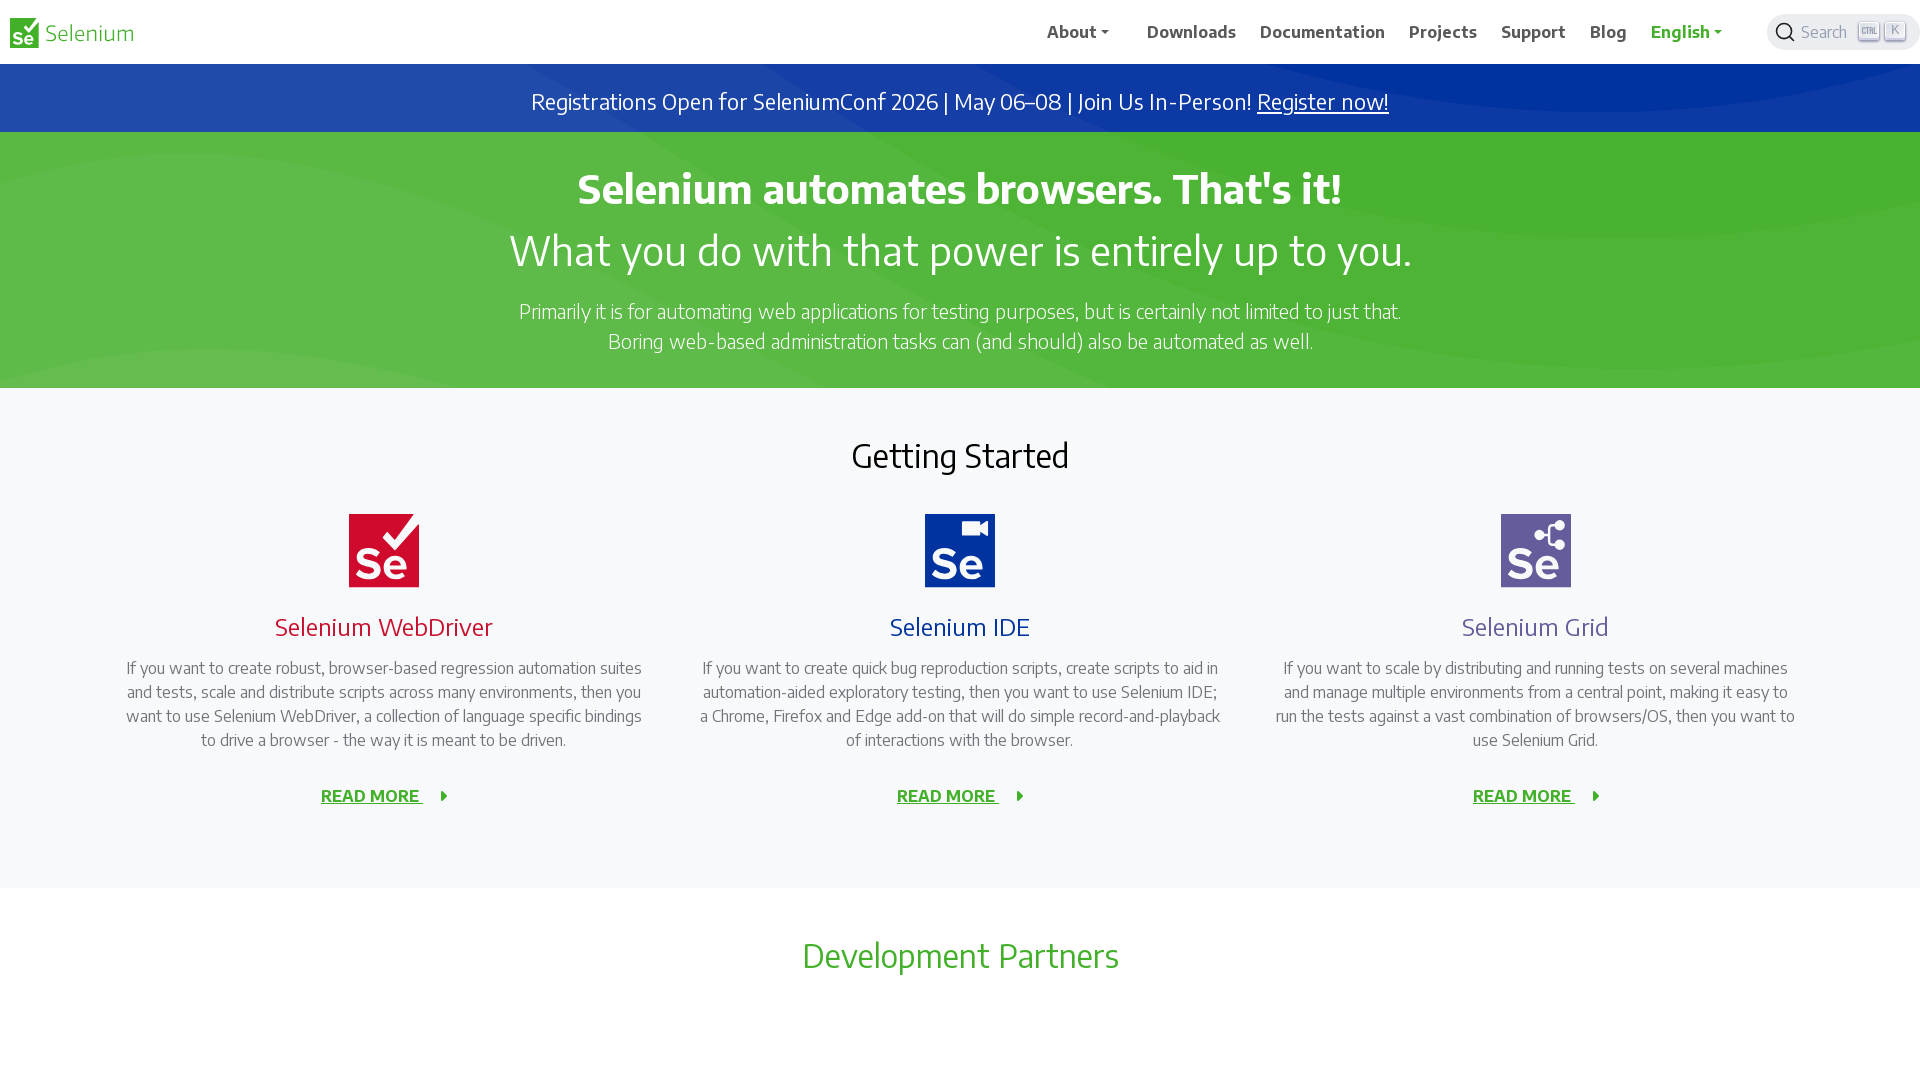

Verified body element is present, page loaded successfully
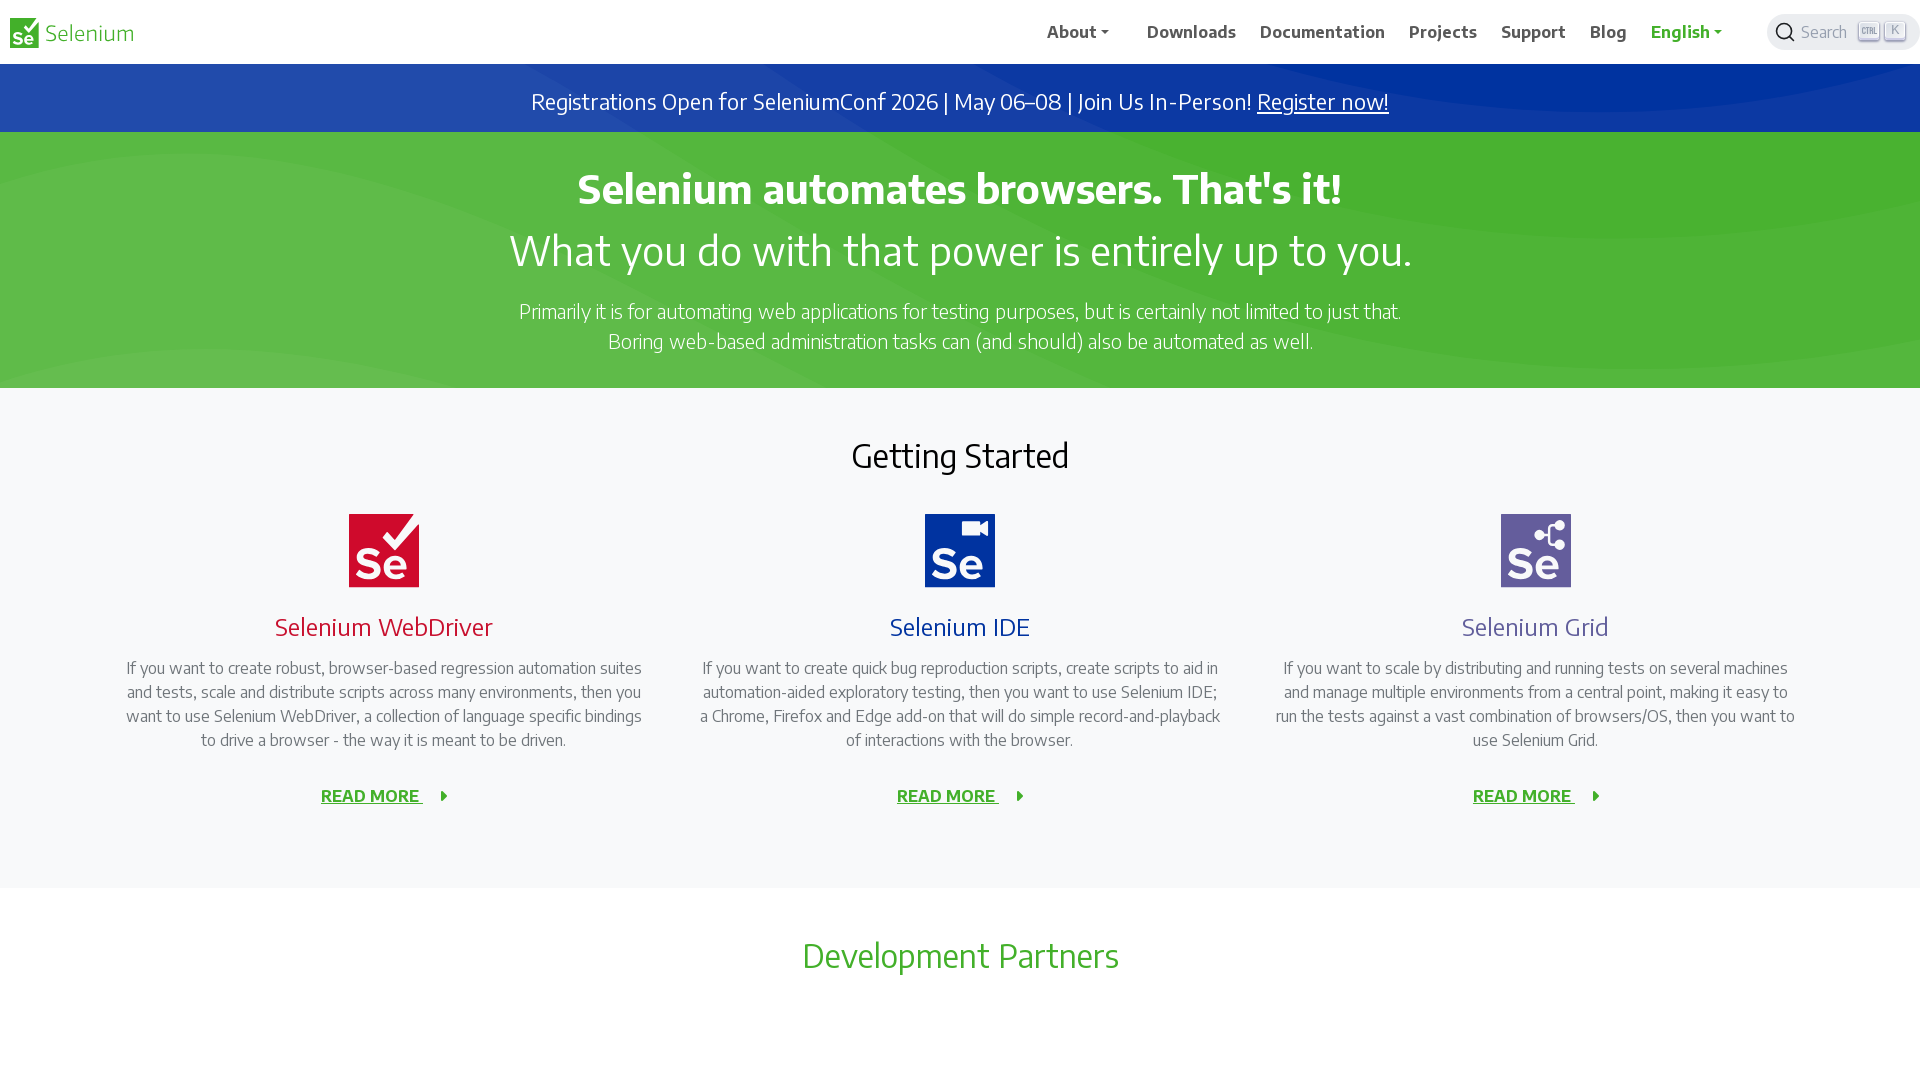

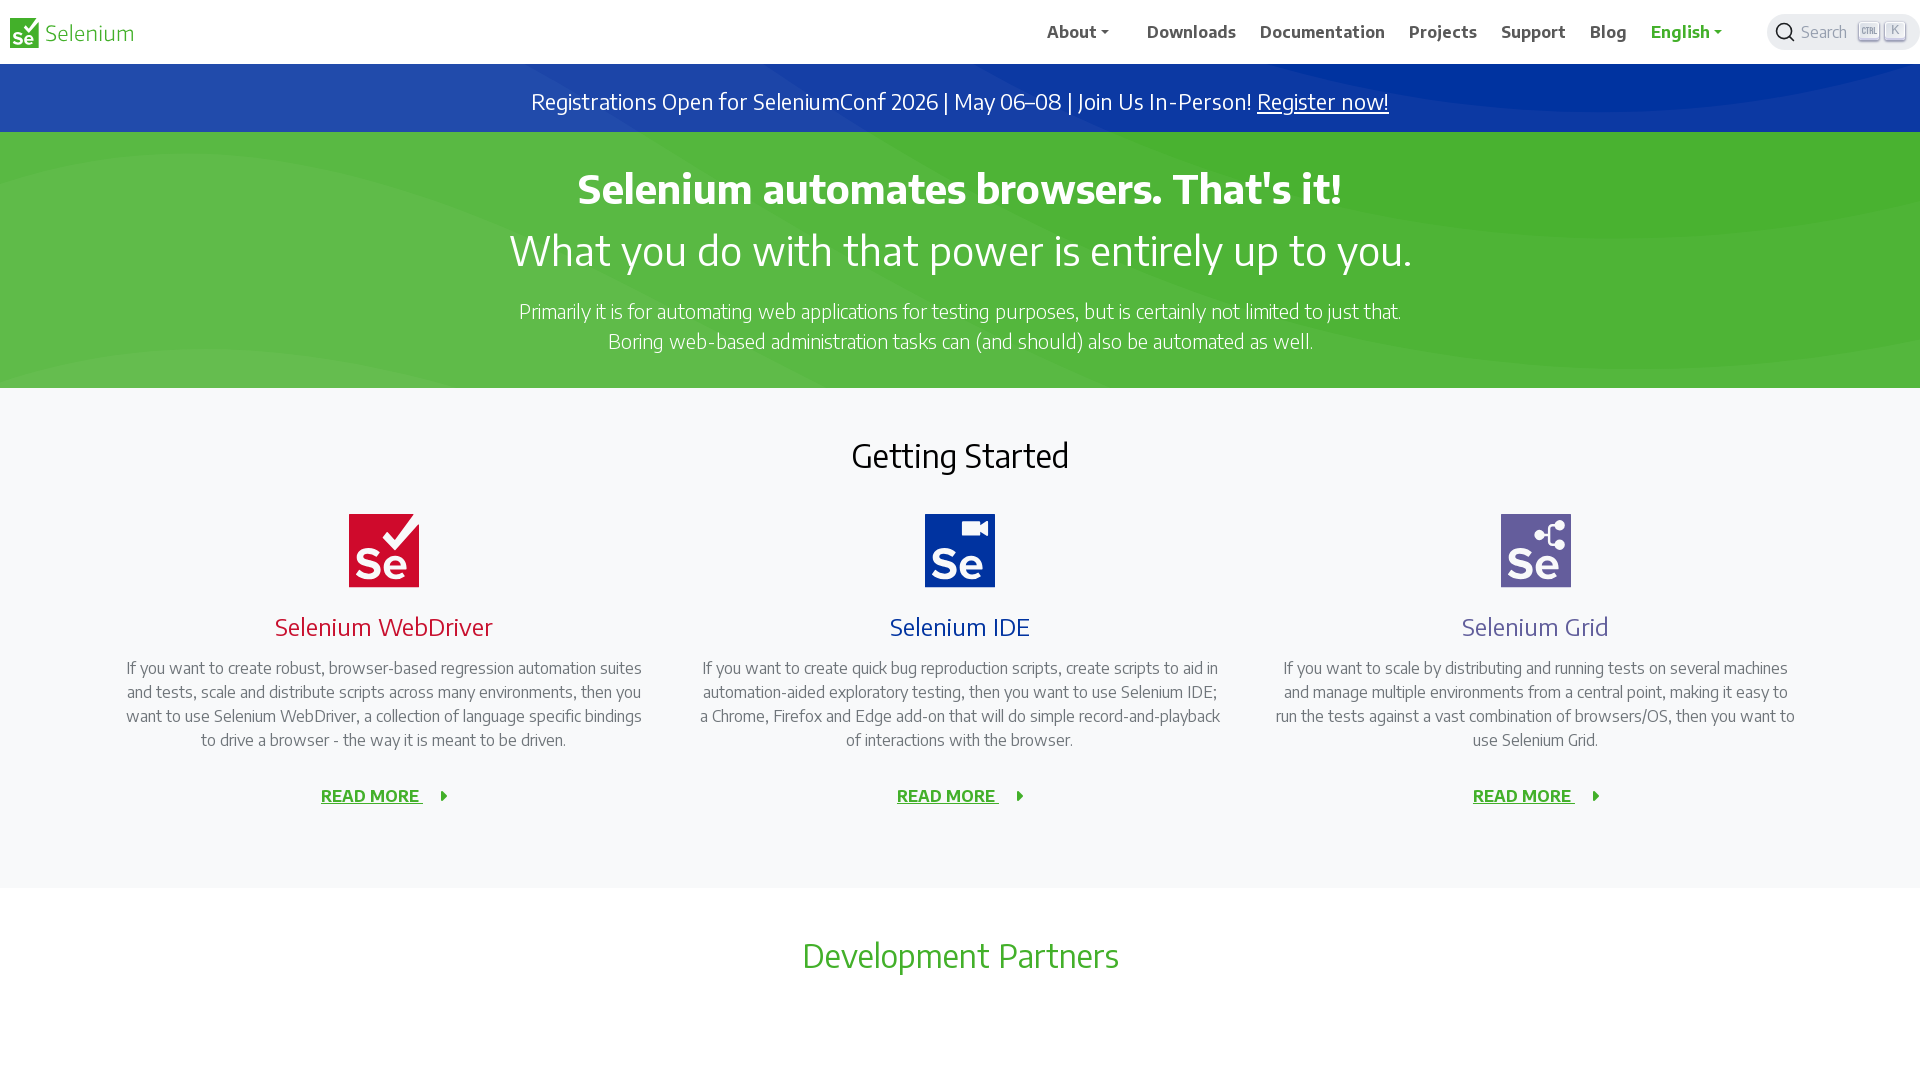